Navigates to DuckDuckGo search engine and enters a search query in the search box

Starting URL: https://duckduckgo.com/

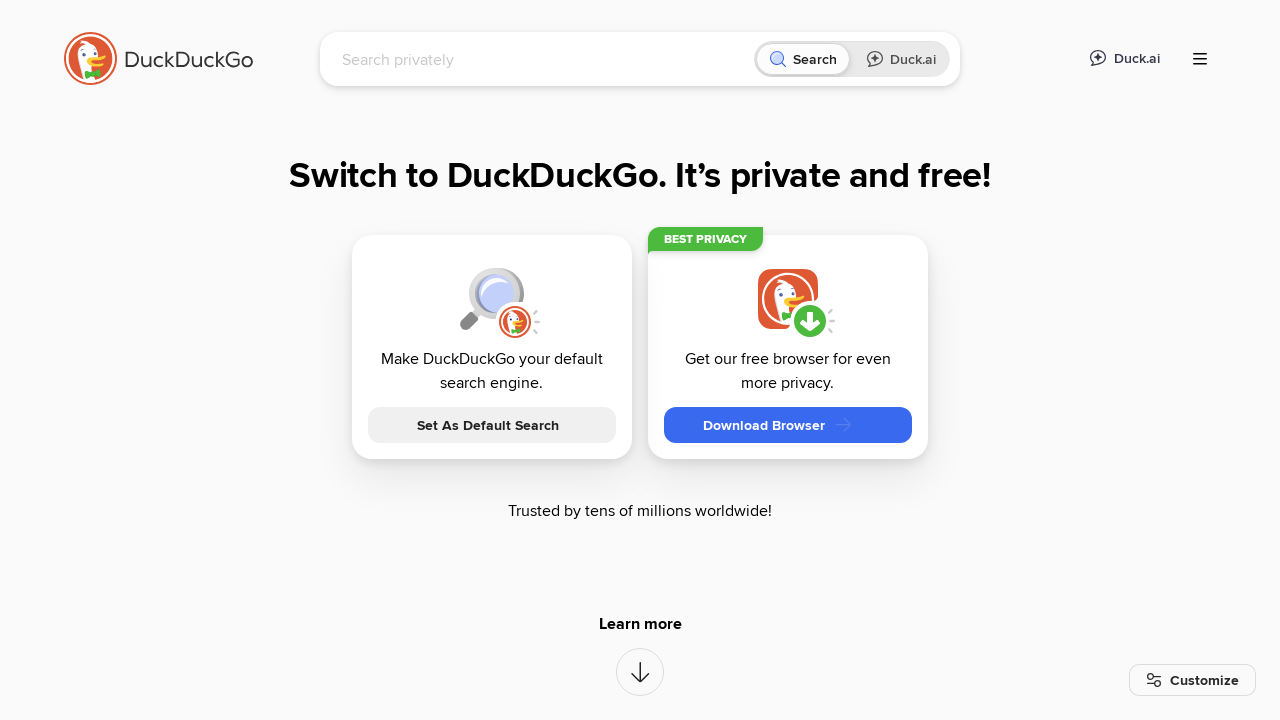

Filled search box with 'Hello' on input[name='q']
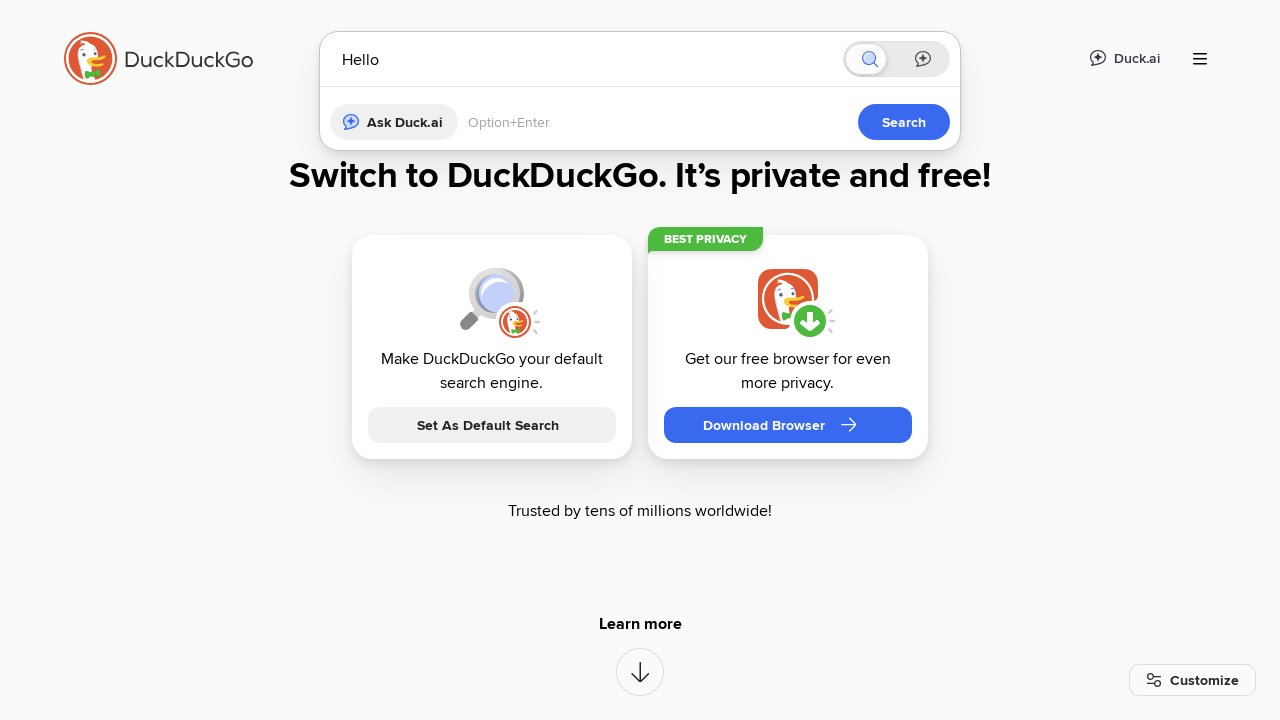

Waited 1000ms for search suggestions or results to appear
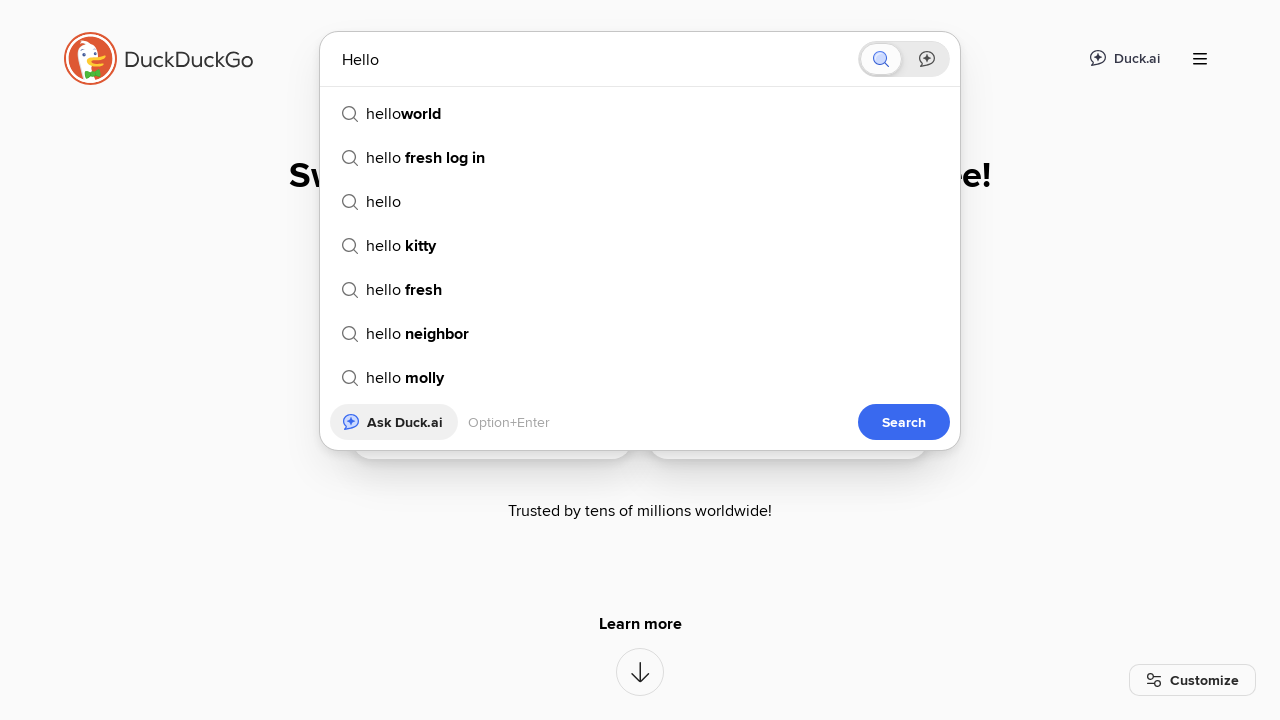

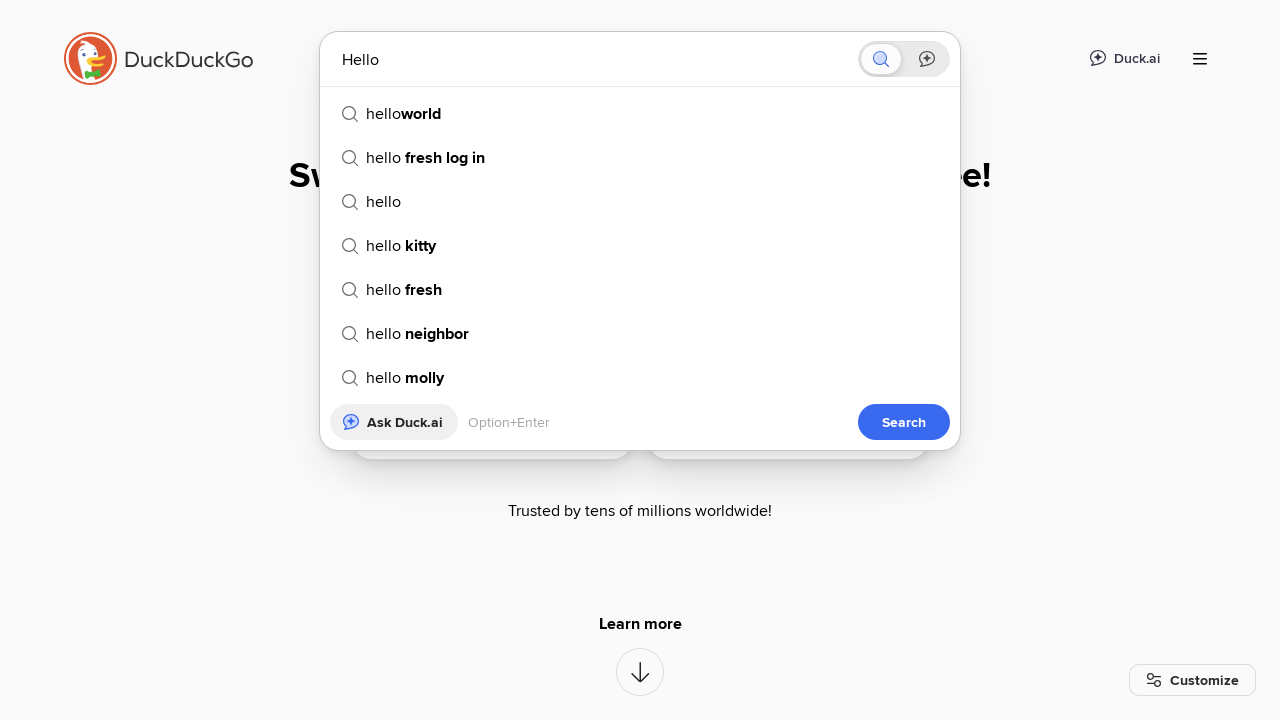